Tests an e-commerce flow by searching for products, adding items to cart, and proceeding through checkout

Starting URL: https://rahulshettyacademy.com/seleniumPractise/#/

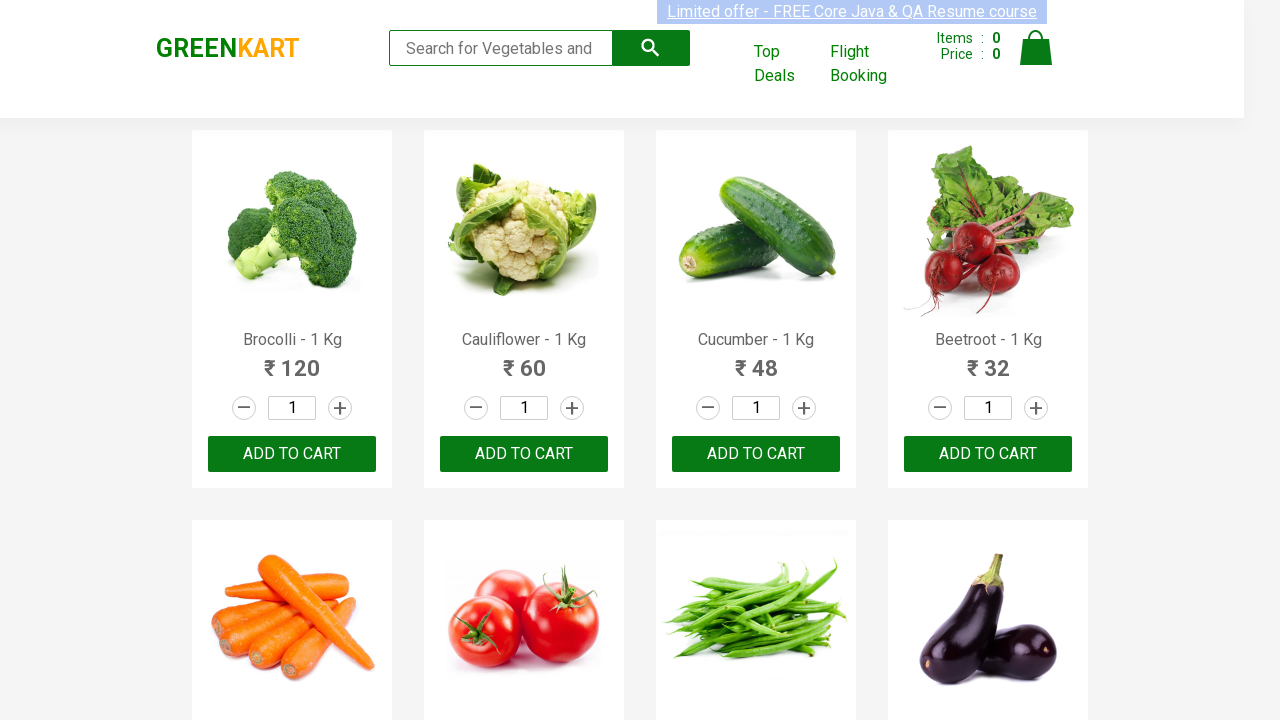

Filled search field with 'ca' to find products on .search-keyword
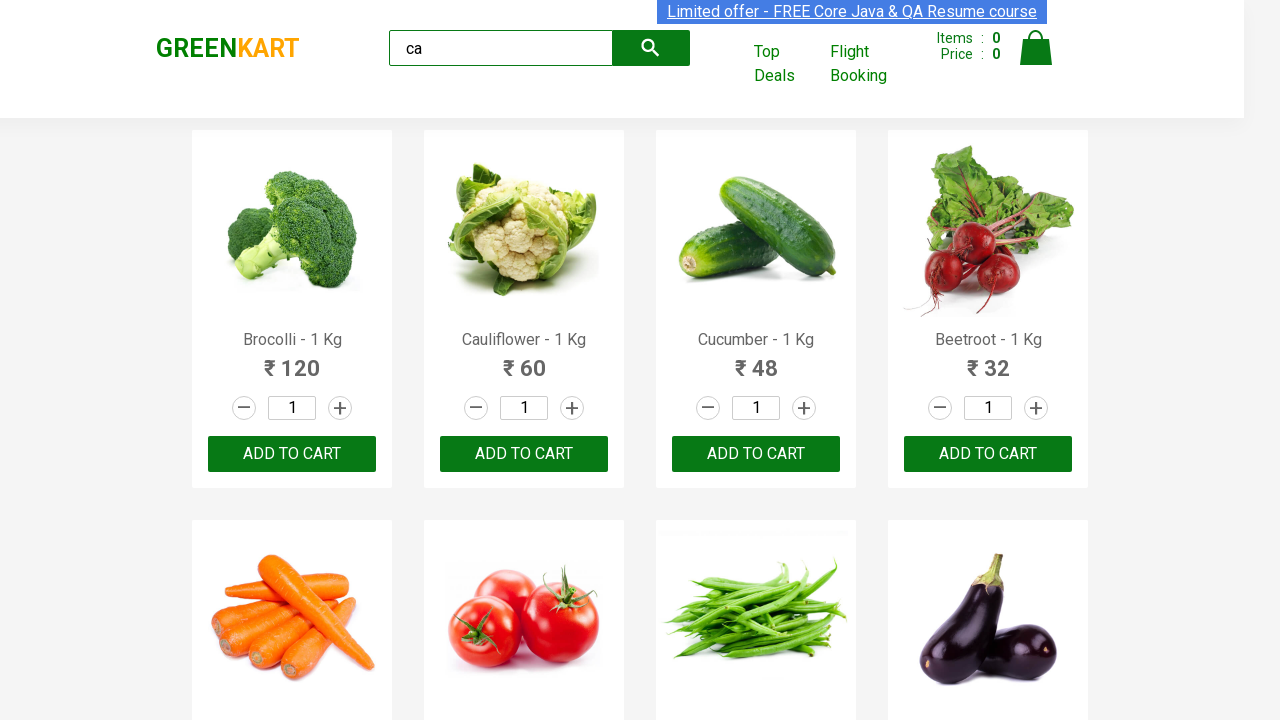

Waited for products to load
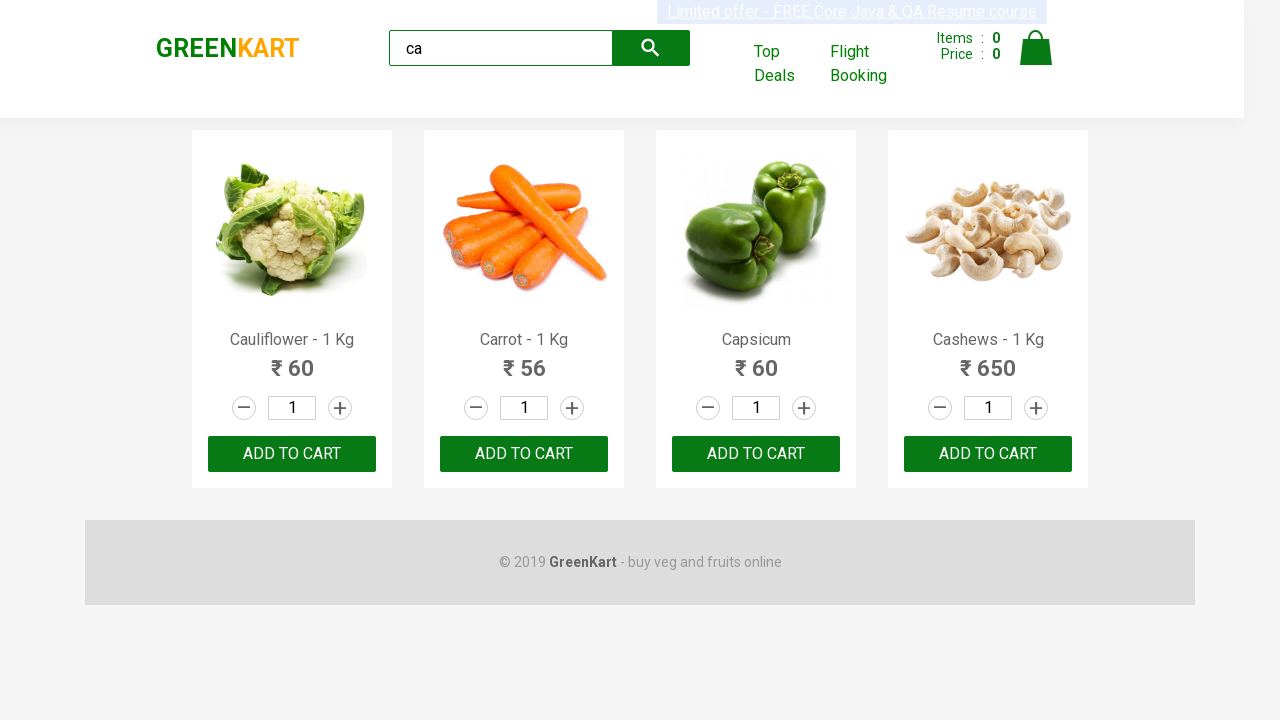

Clicked ADD TO CART button for the third product at (756, 454) on .products .product >> nth=2 >> text=ADD TO CART
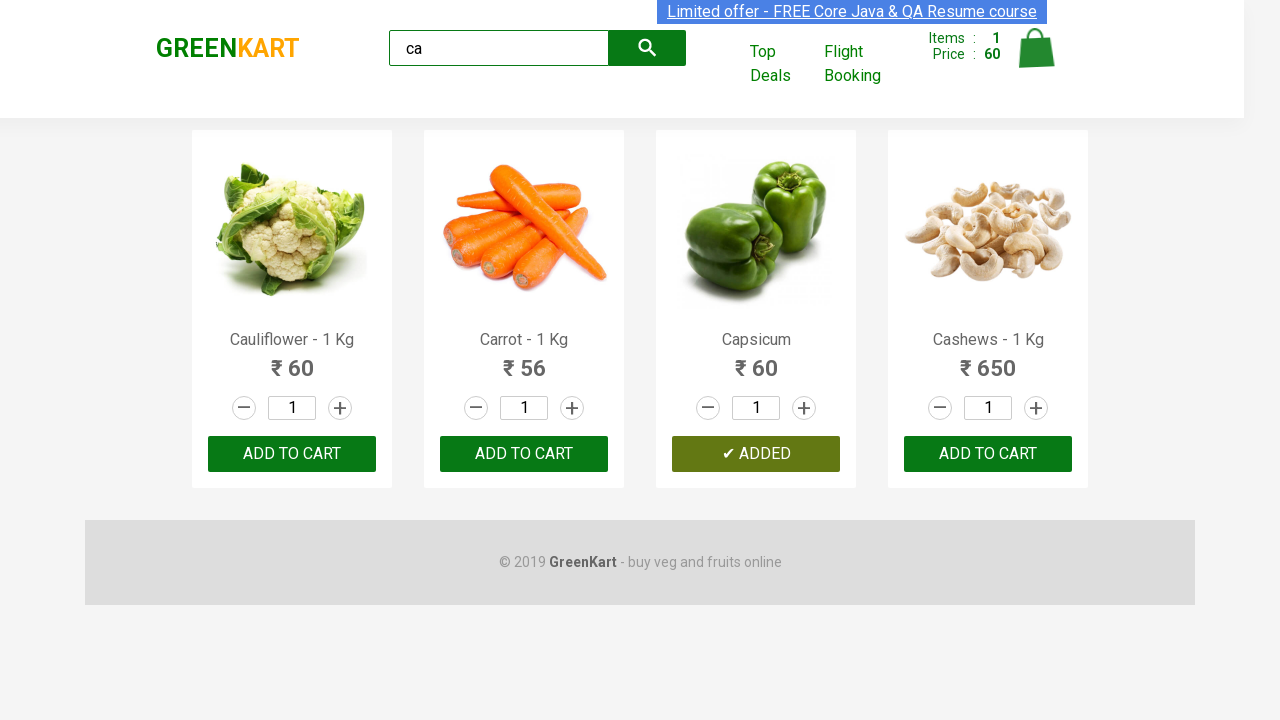

Clicked ADD TO CART button for Cashew product at (988, 454) on .products .product >> nth=3 >> button
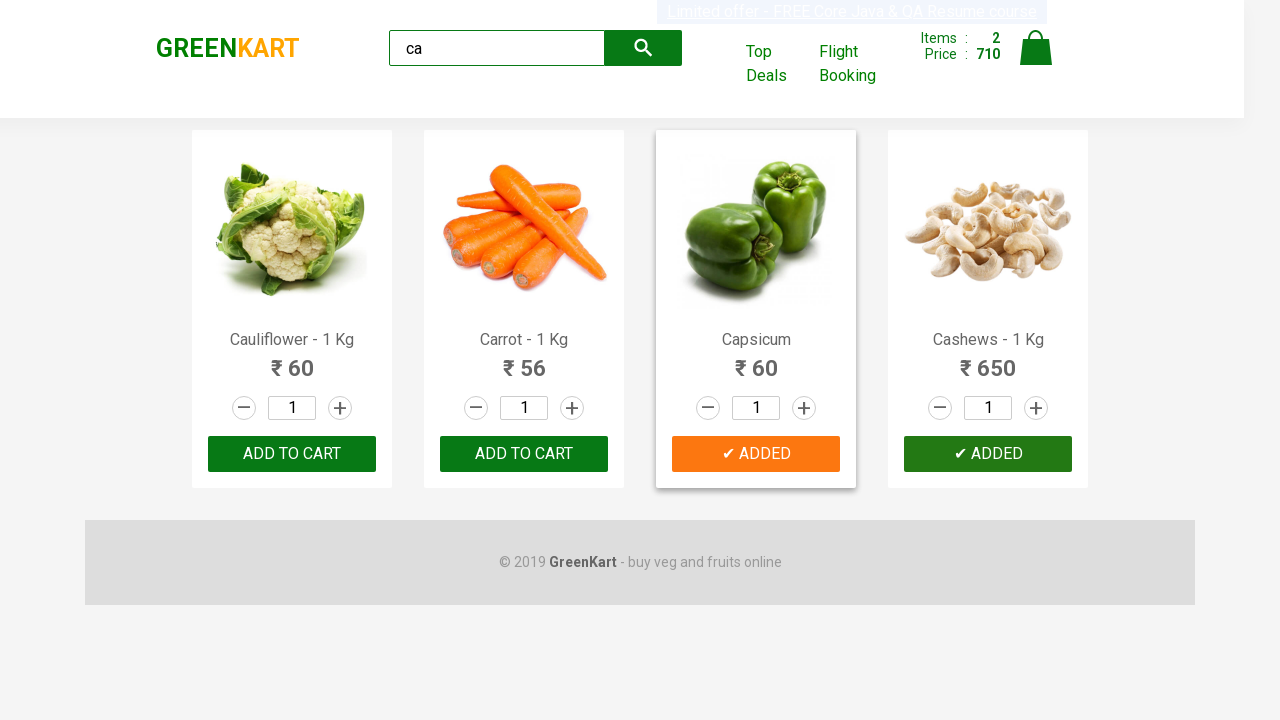

Clicked cart icon to view shopping cart at (1036, 59) on a.cart-icon
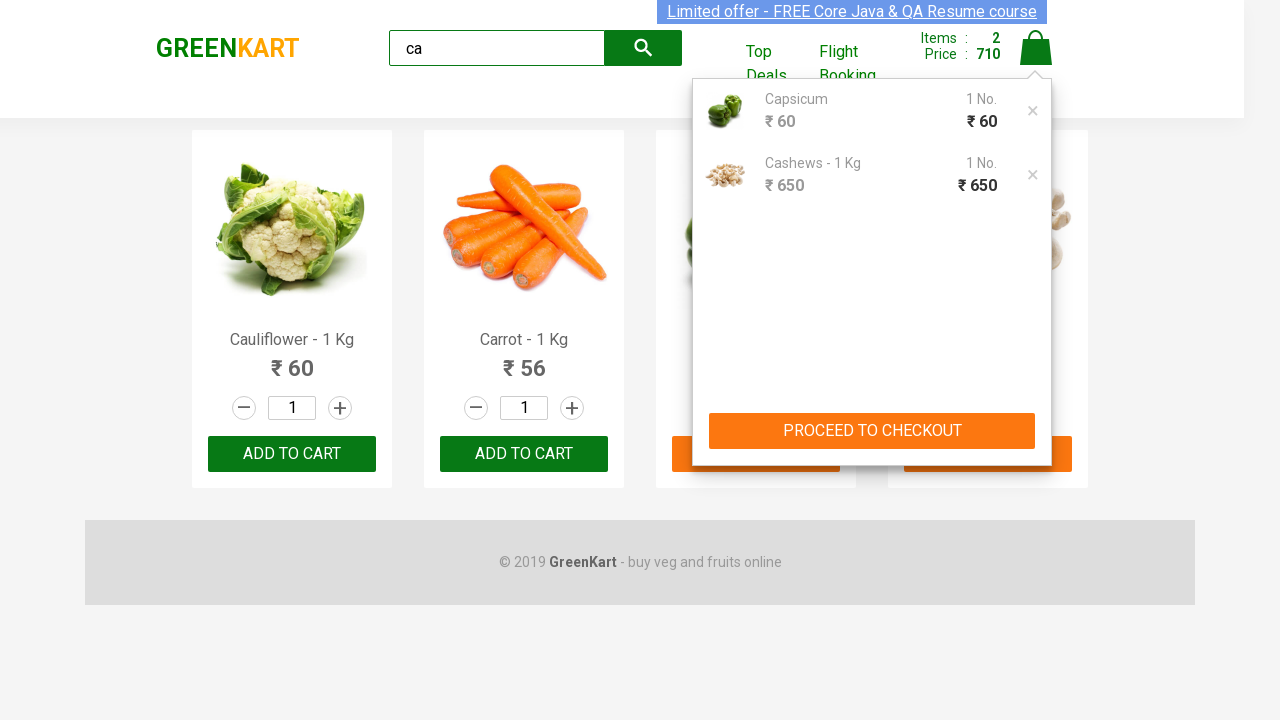

Clicked PROCEED TO CHECKOUT button at (872, 431) on text=PROCEED TO CHECKOUT
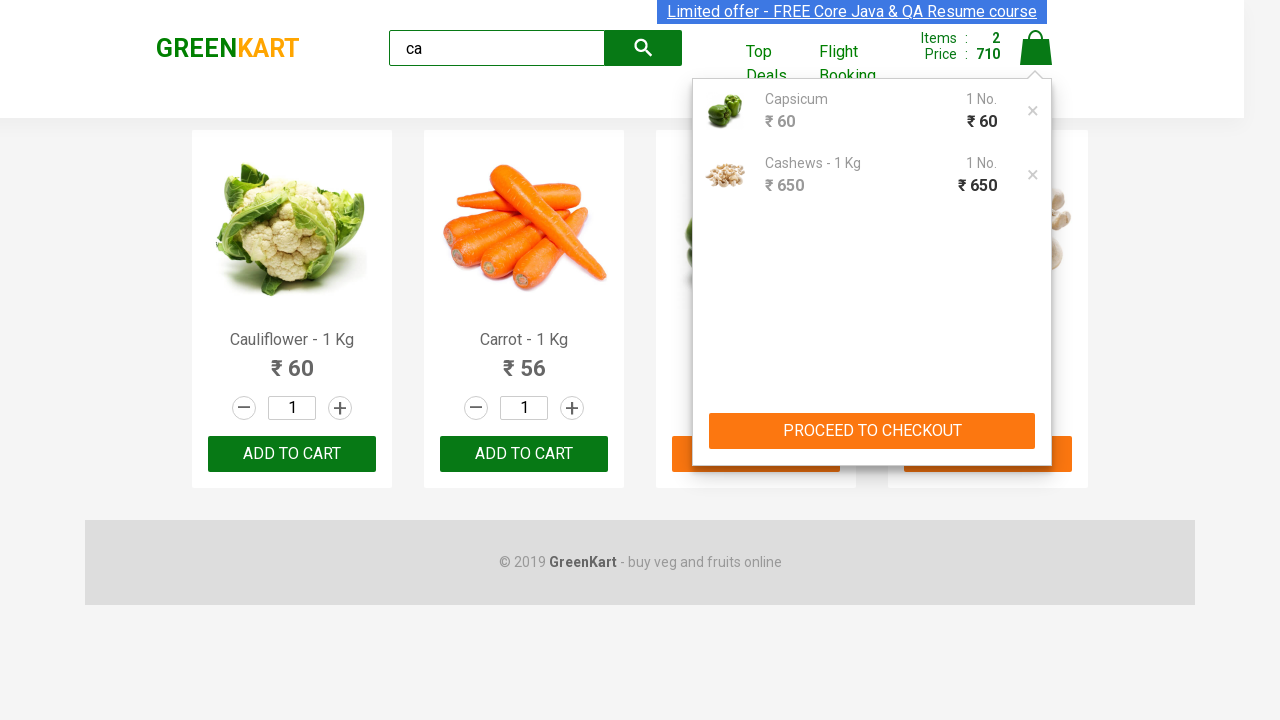

Clicked Place Order button to complete purchase at (1036, 491) on text=Place Order
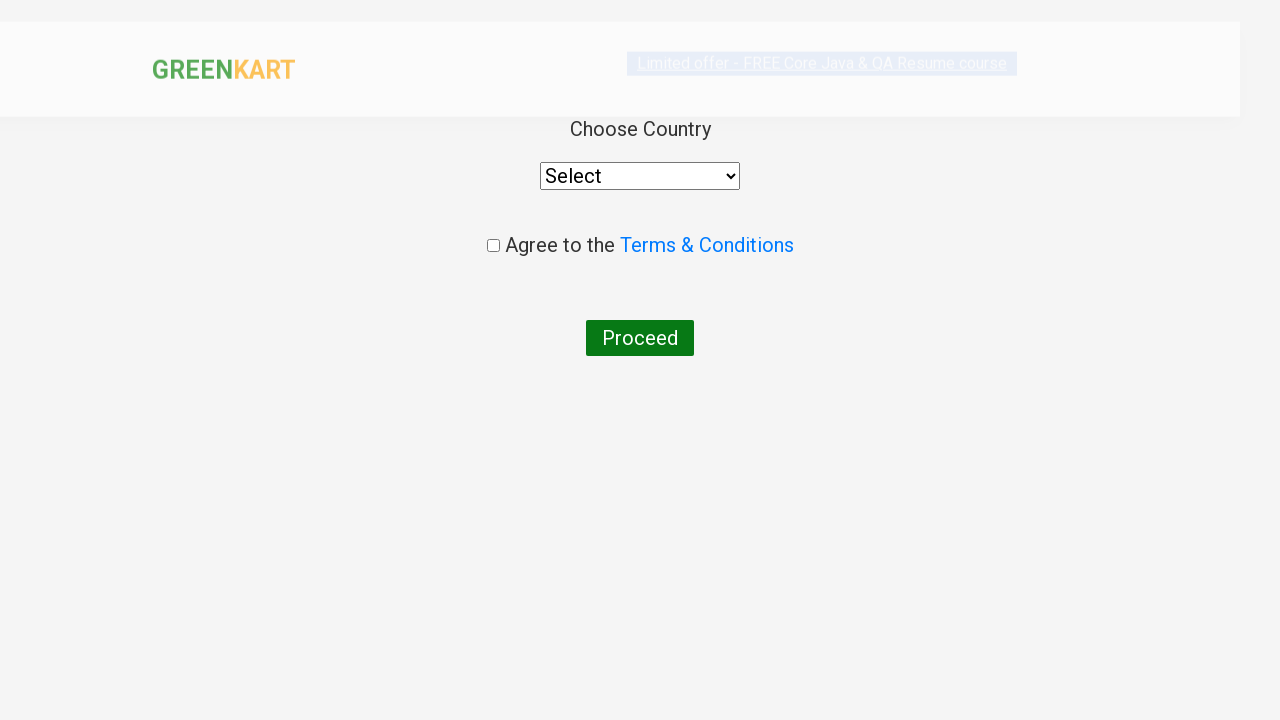

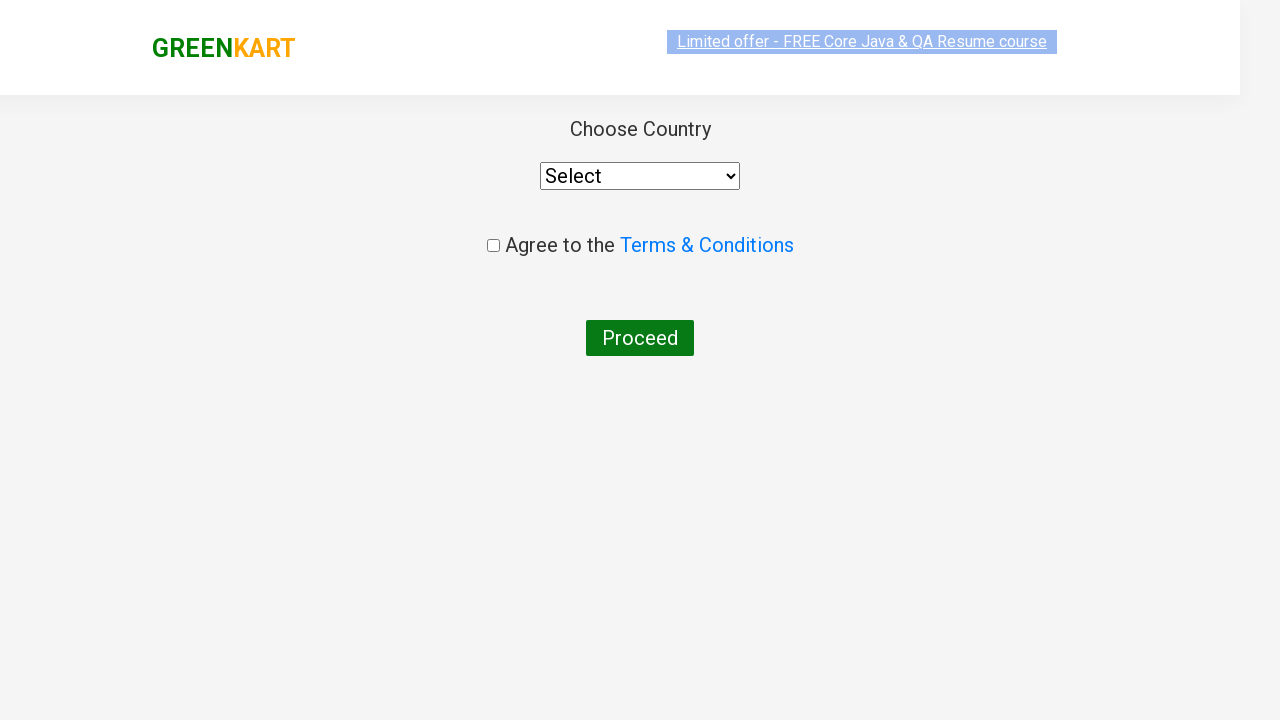